Tests dropdown selection using different methods - by visible text, value, and index

Starting URL: https://bonigarcia.dev/selenium-webdriver-java/web-form.html

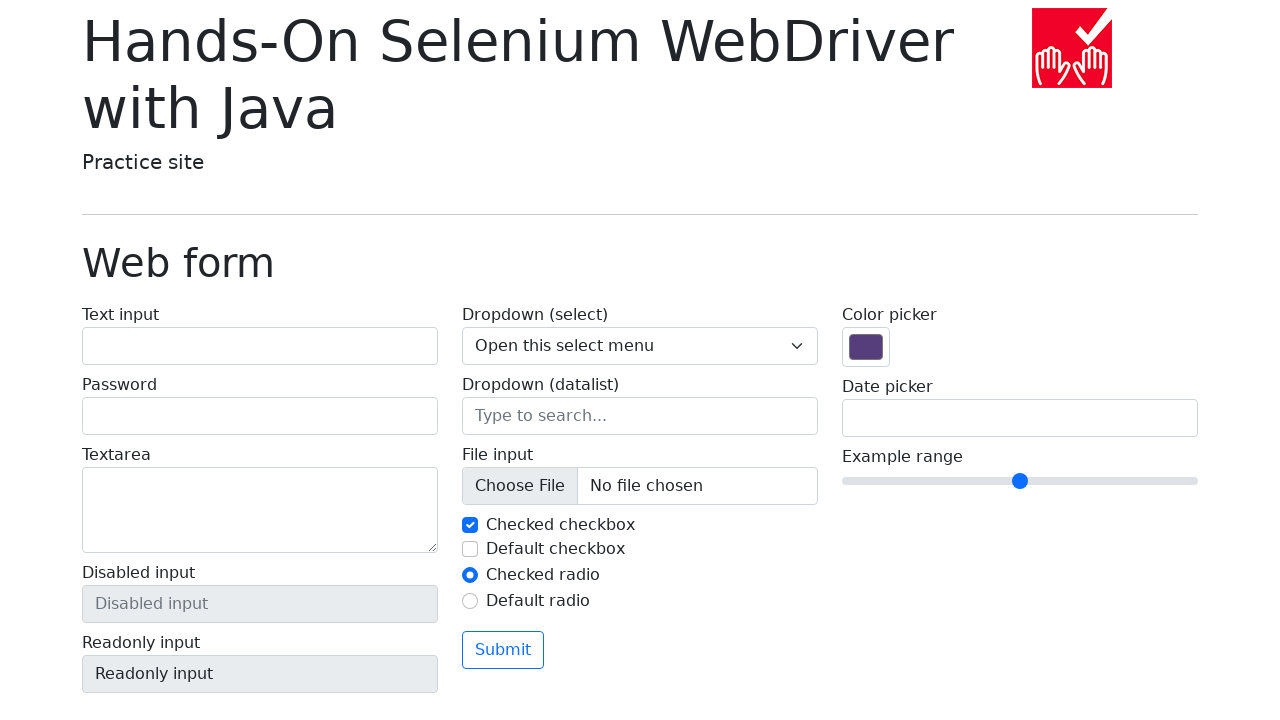

Located dropdown element with name 'my-select'
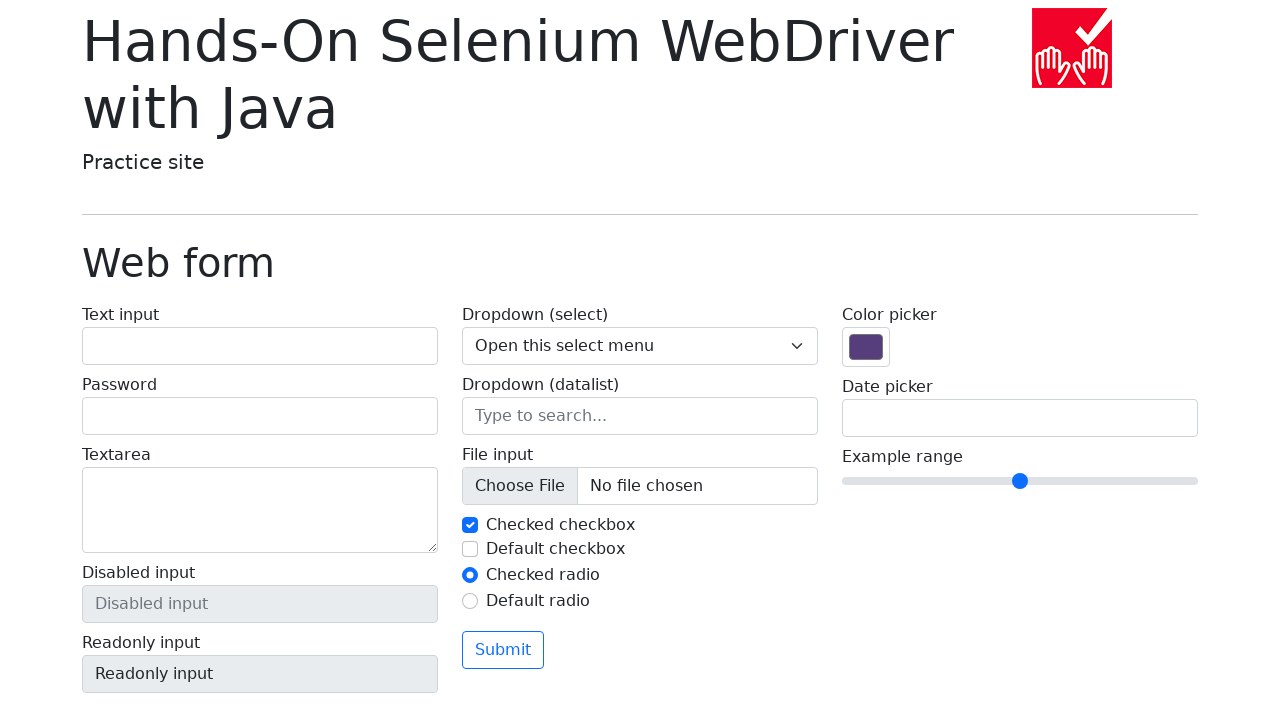

Selected dropdown option 'Three' by visible text on select[name='my-select']
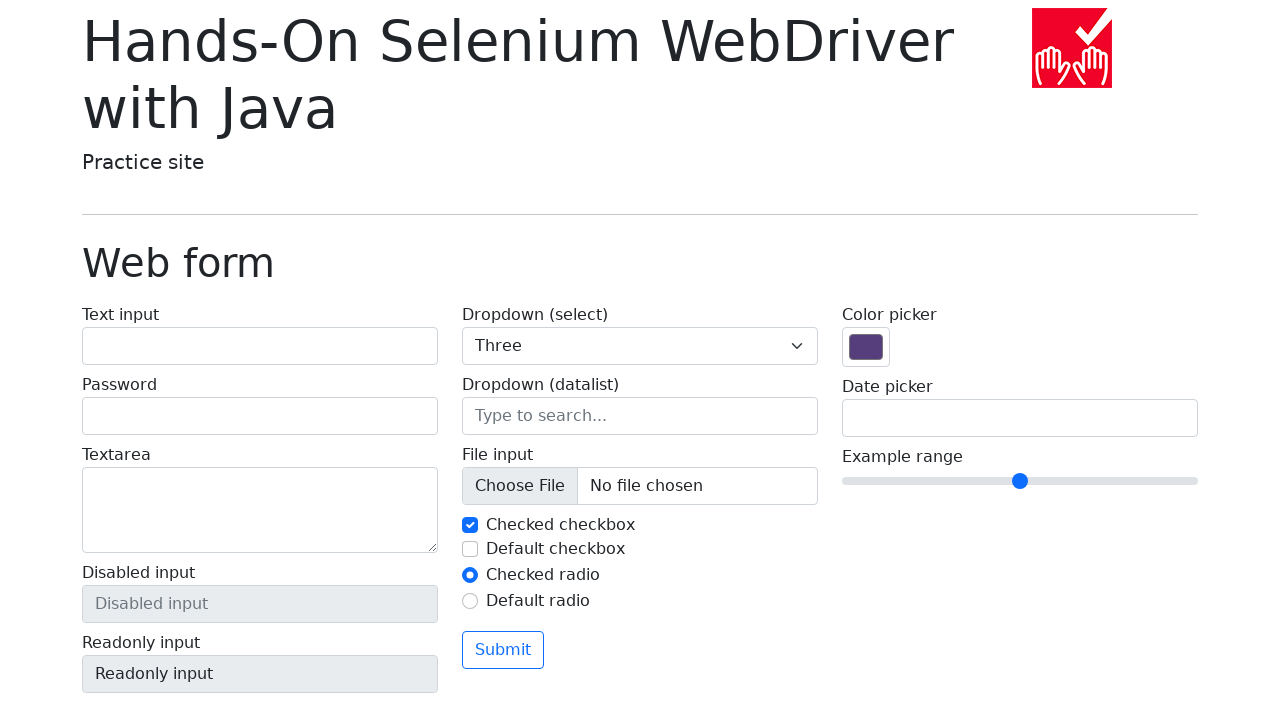

Selected dropdown option with value '1' on select[name='my-select']
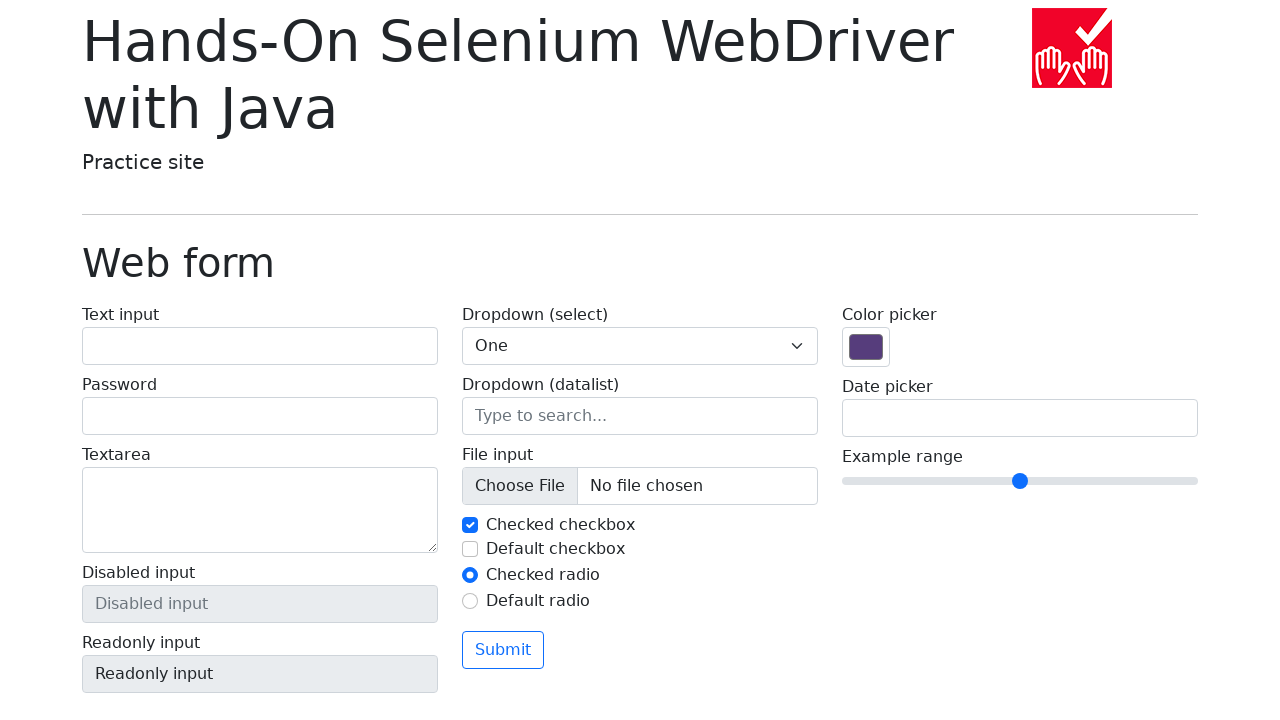

Selected dropdown option at index 1 (Two) on select[name='my-select']
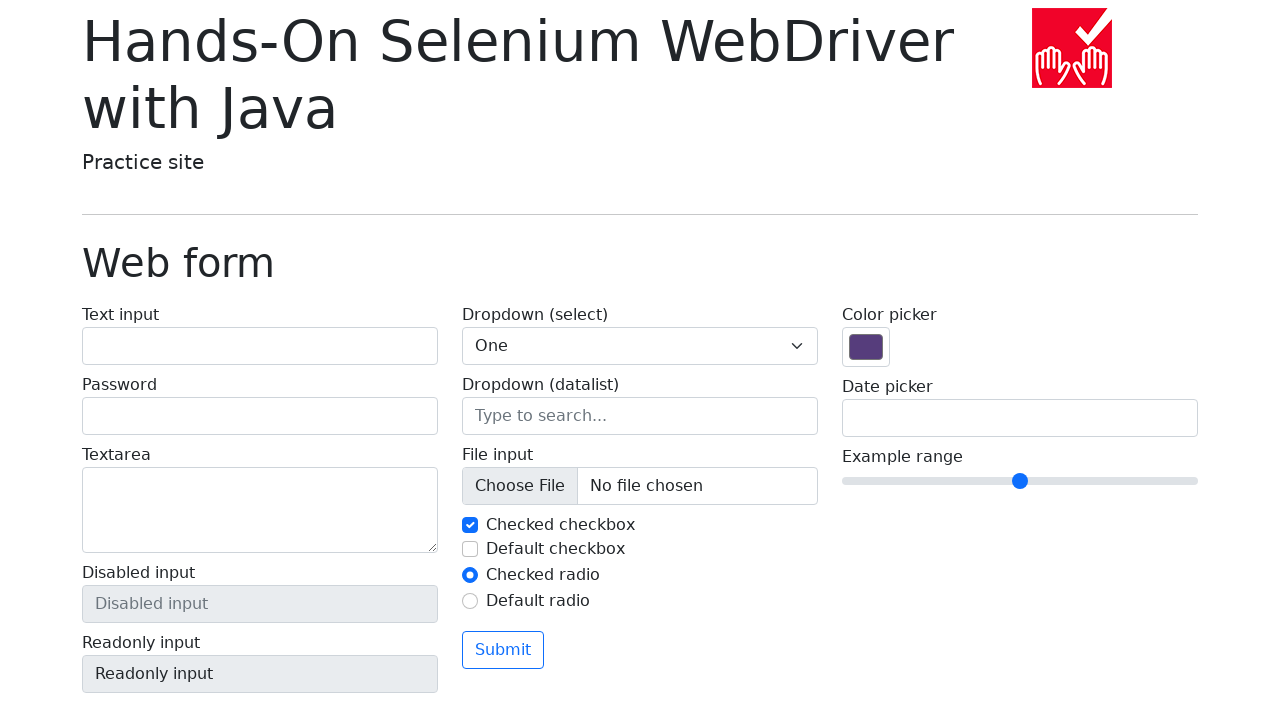

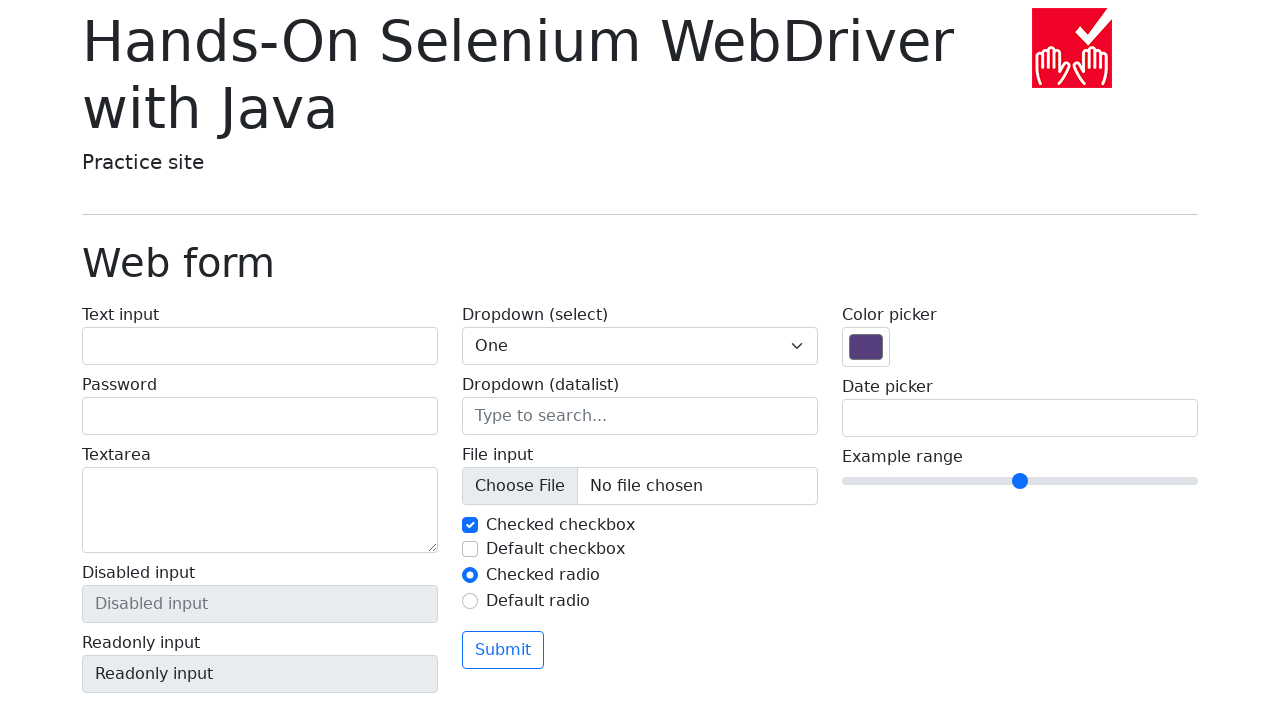